Tests drag and drop functionality on the jQuery UI droppable demo page by dragging an element and dropping it onto a target droppable area within an iframe.

Starting URL: http://jqueryui.com/droppable

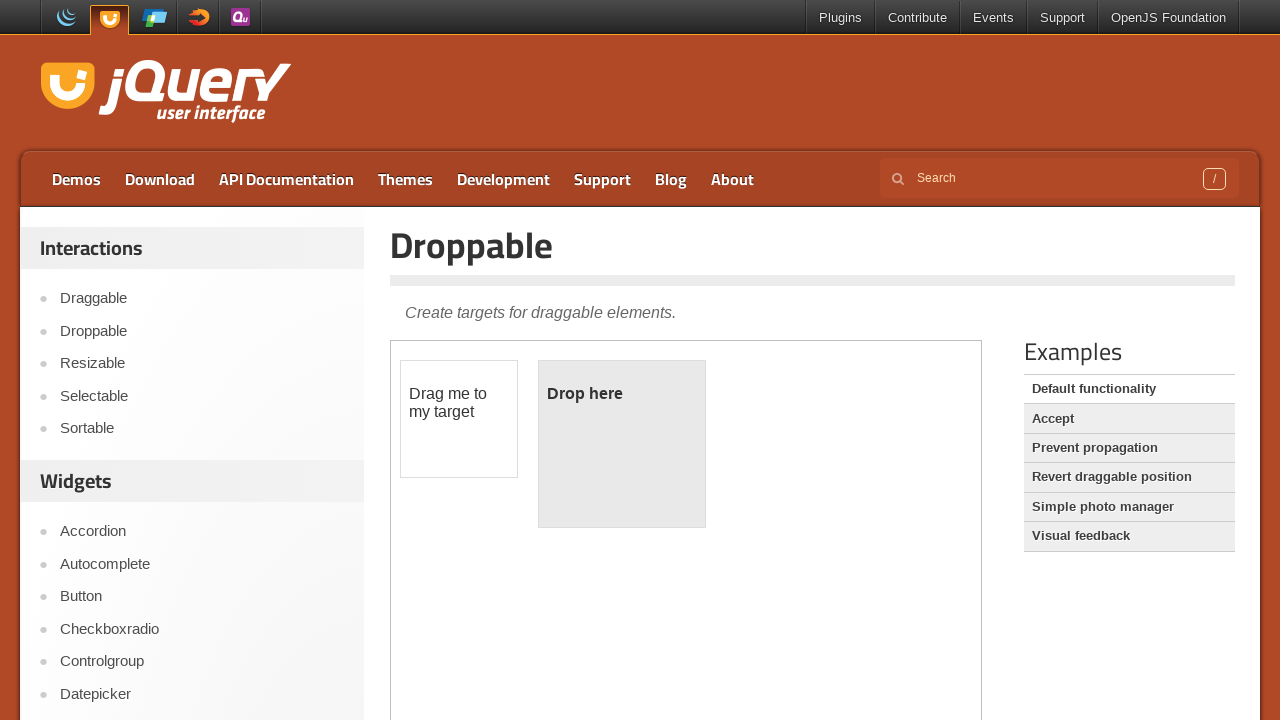

Located iframe containing drag and drop demo
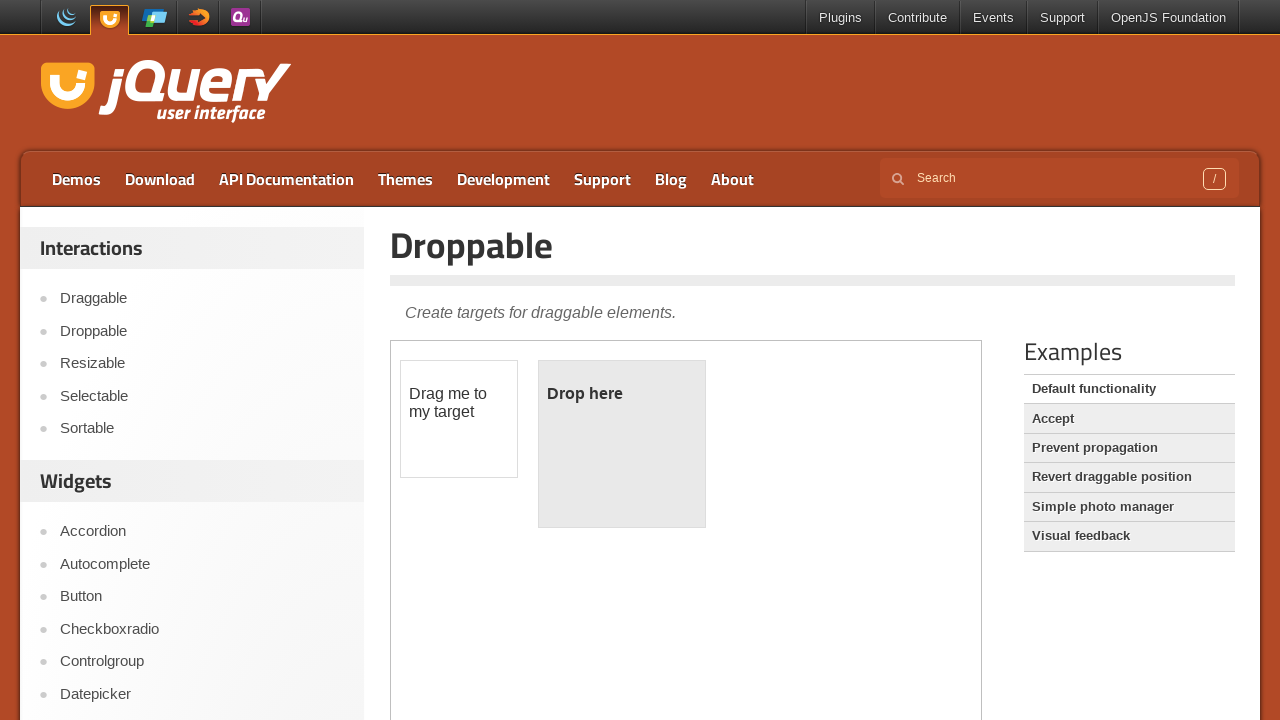

Located draggable element within iframe
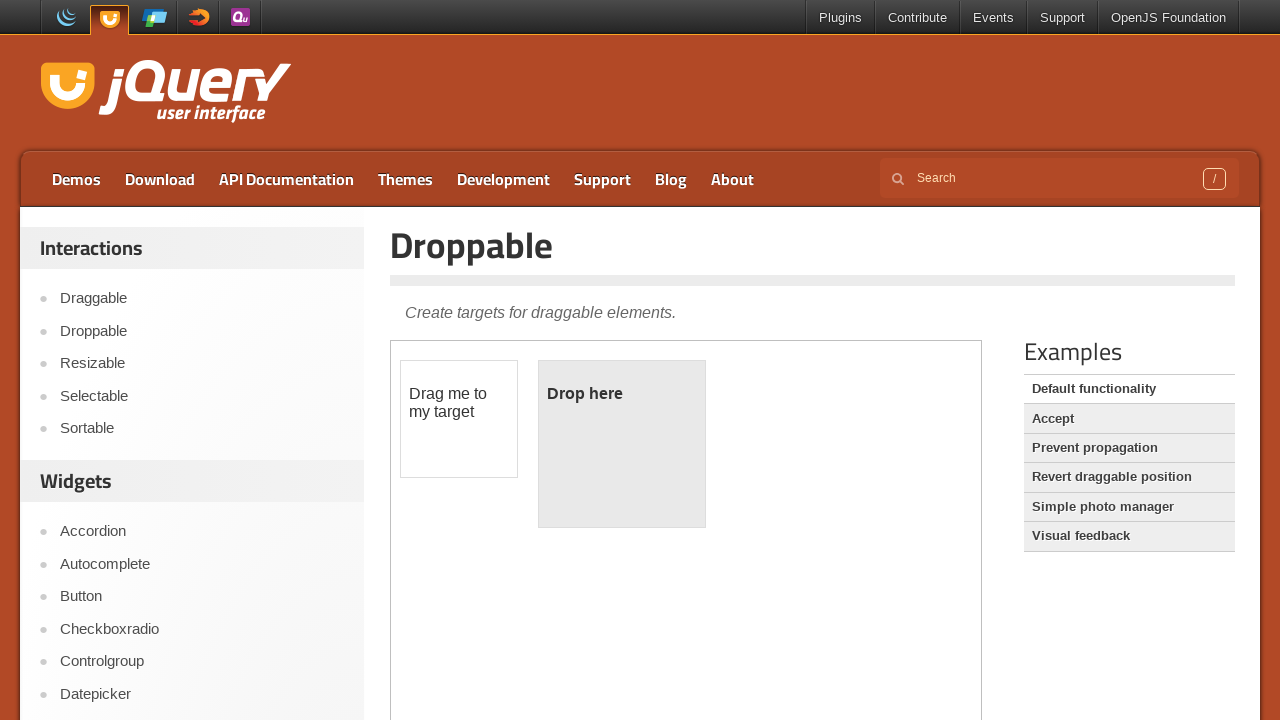

Located droppable target element within iframe
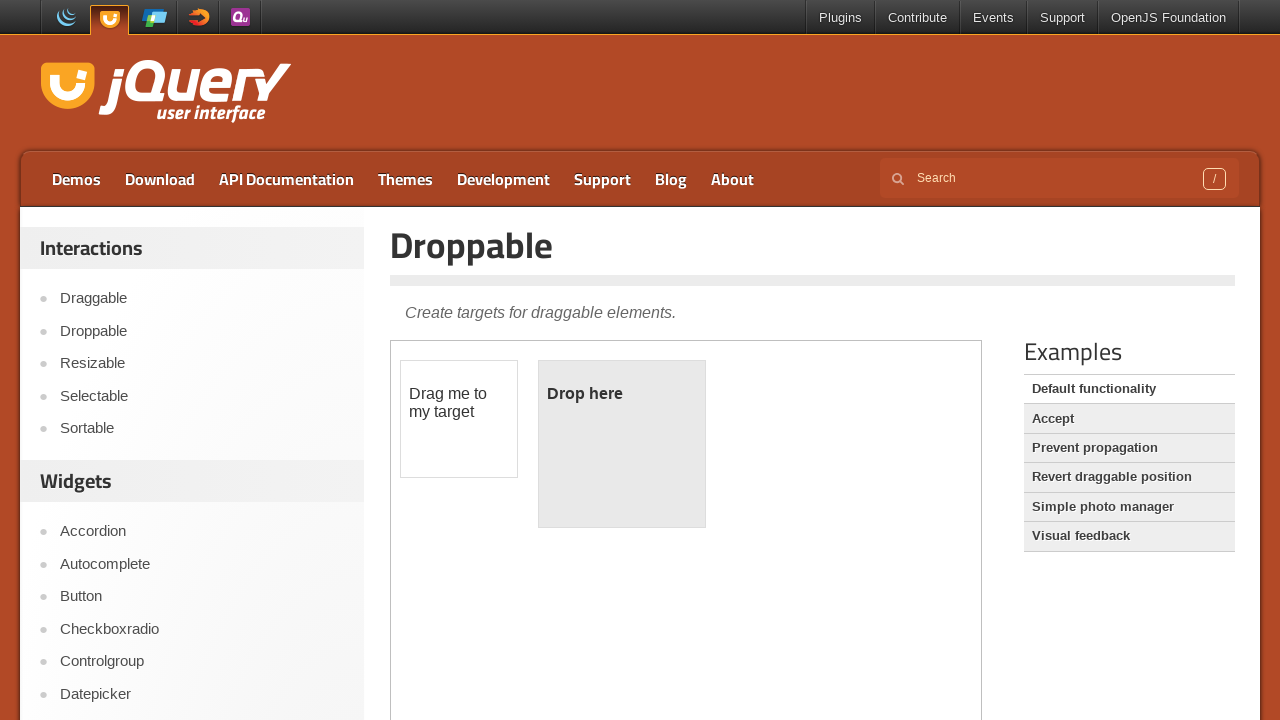

Dragged element onto droppable target area at (622, 444)
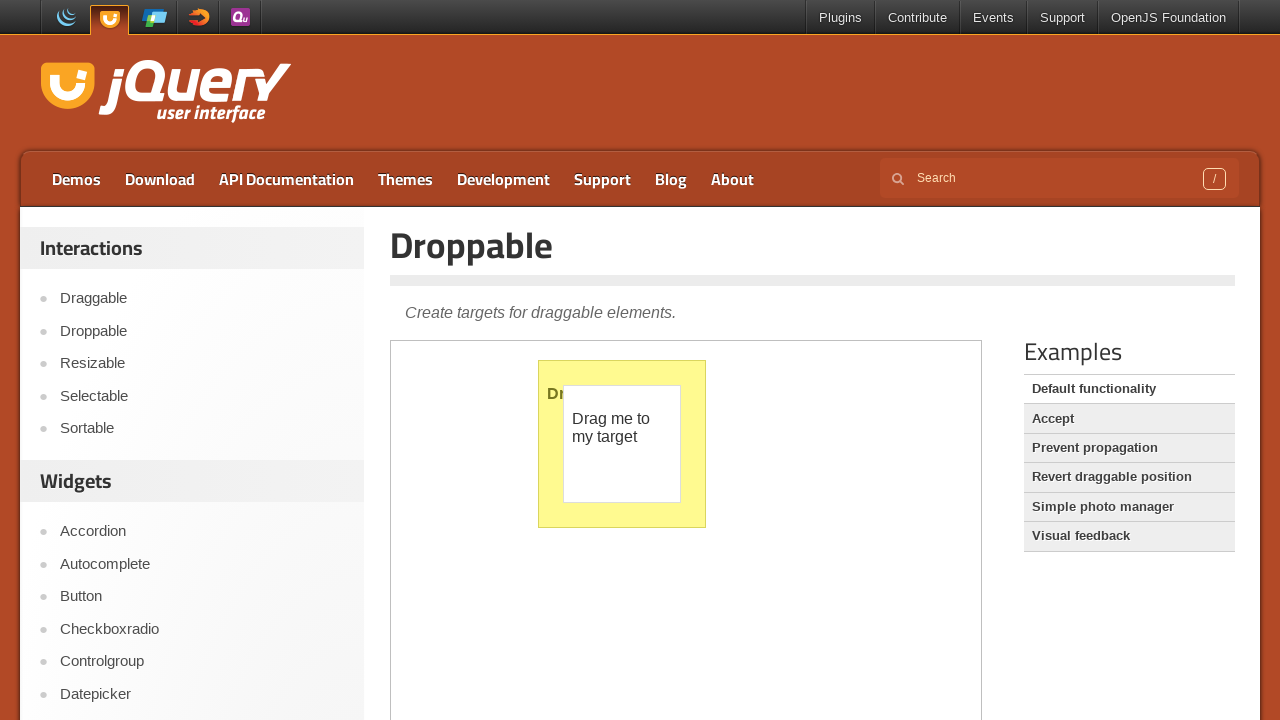

Verified drop was successful - droppable element now displays 'Dropped!' text
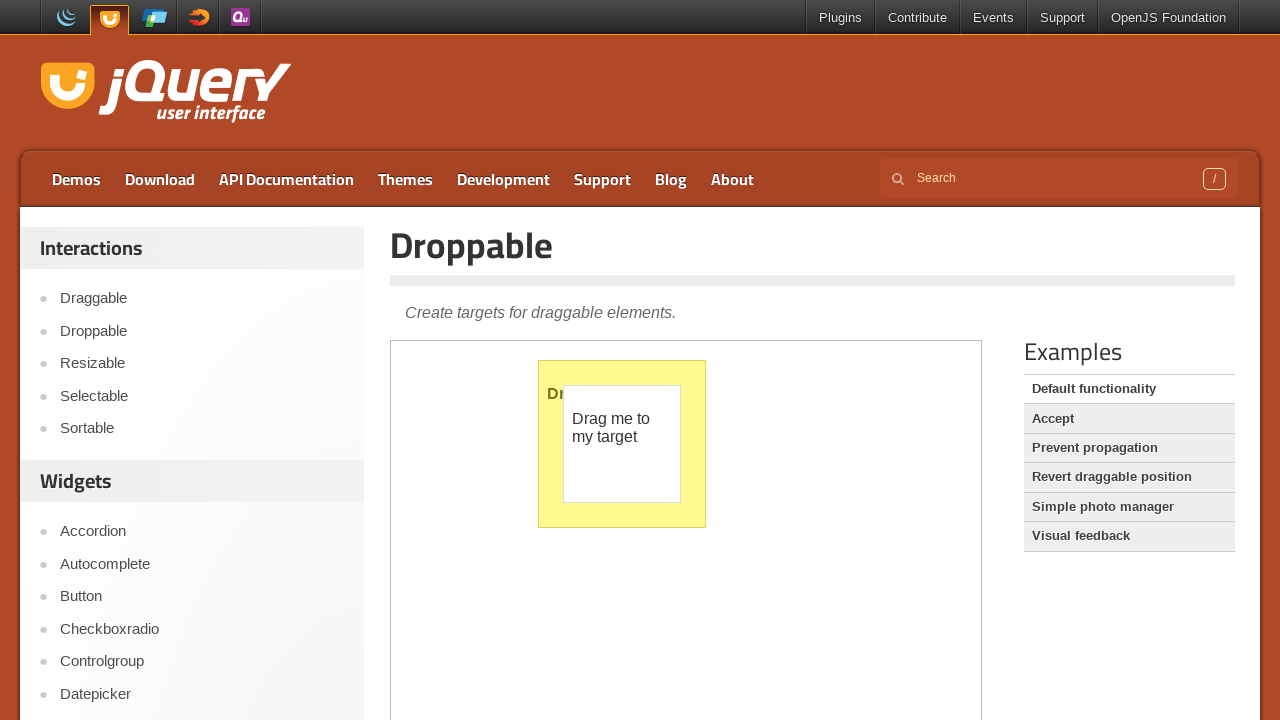

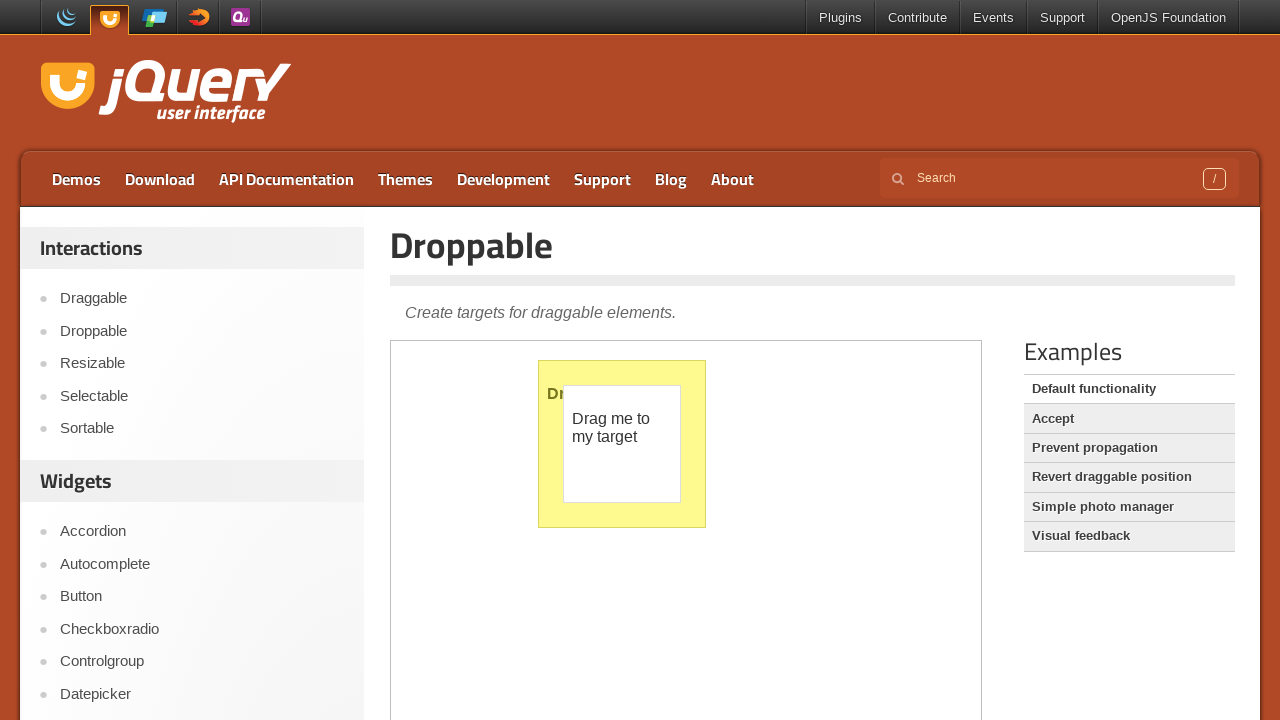